Verifies the Home tab is displayed on the navigation

Starting URL: https://quantumitinnovation.com/

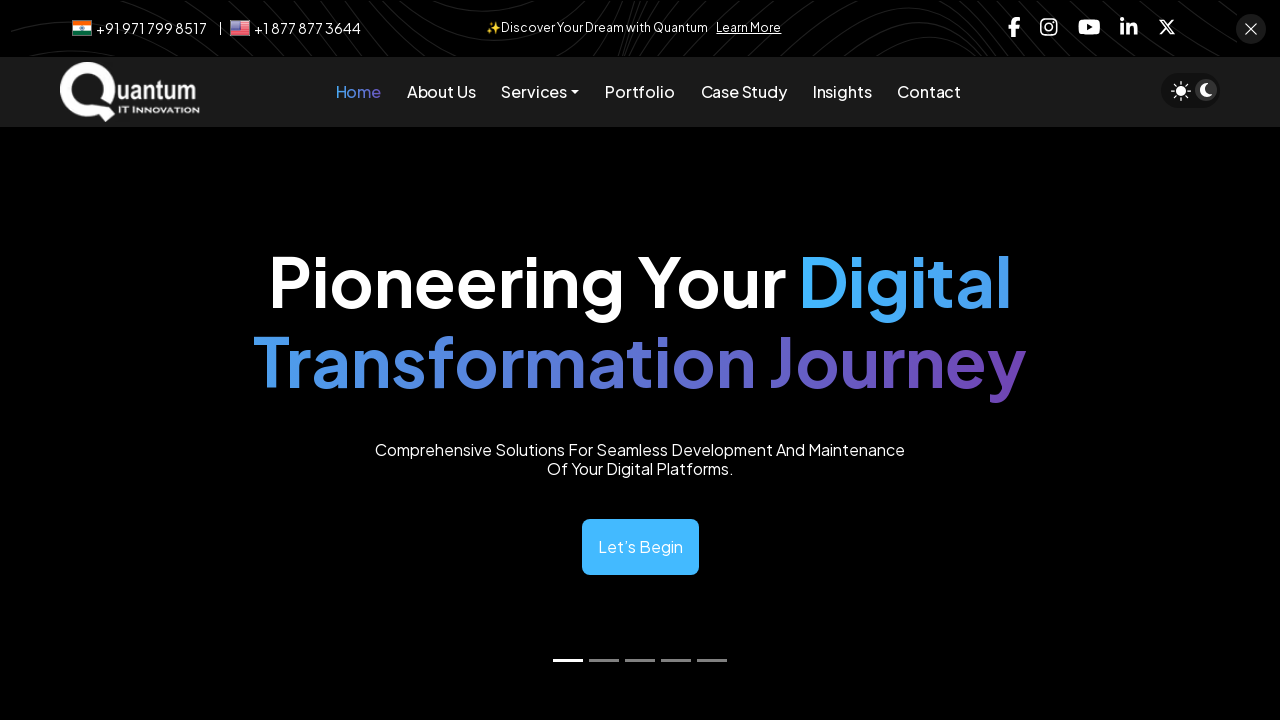

Located Home tab element in navigation
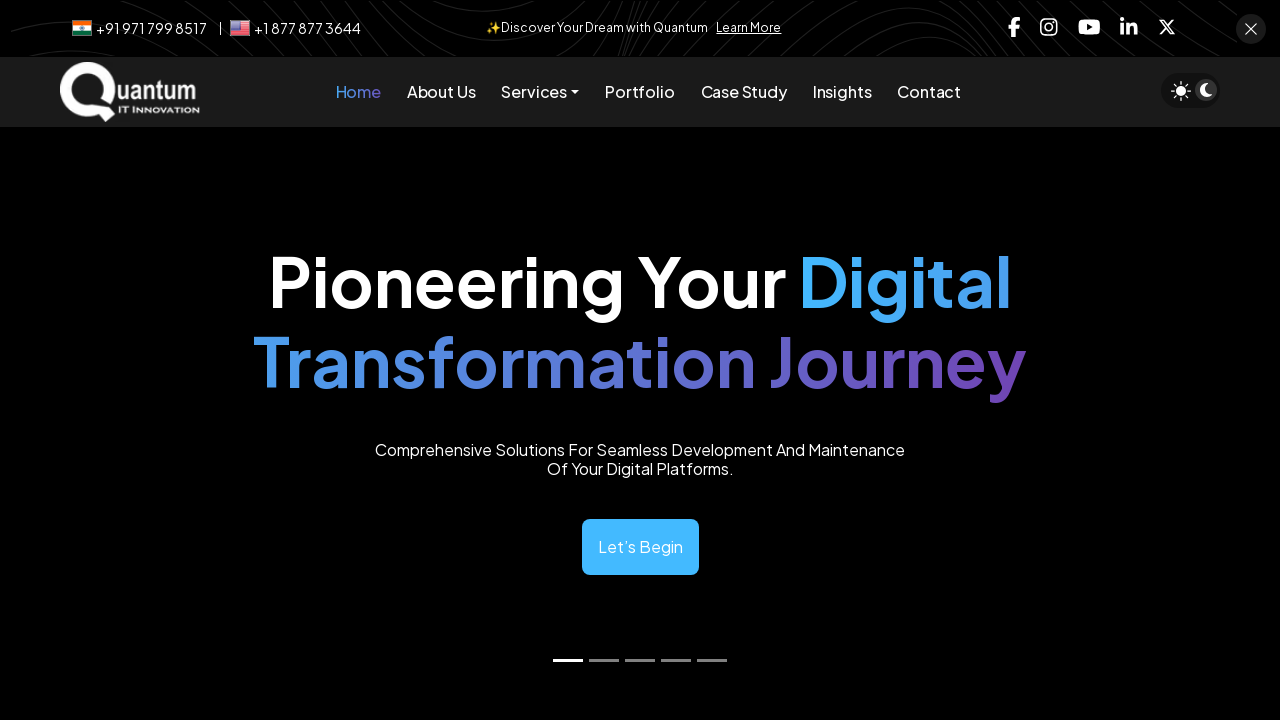

Waited for Home tab to be visible
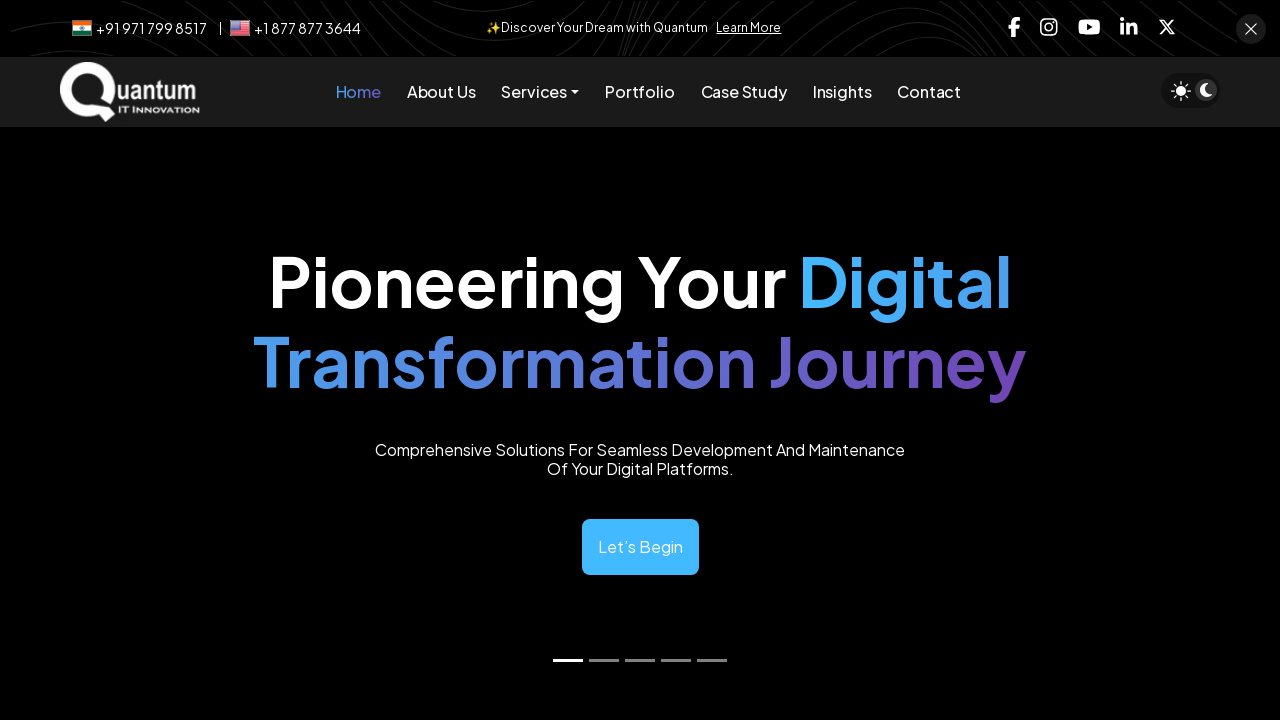

Verified Home tab is visible on the navigation
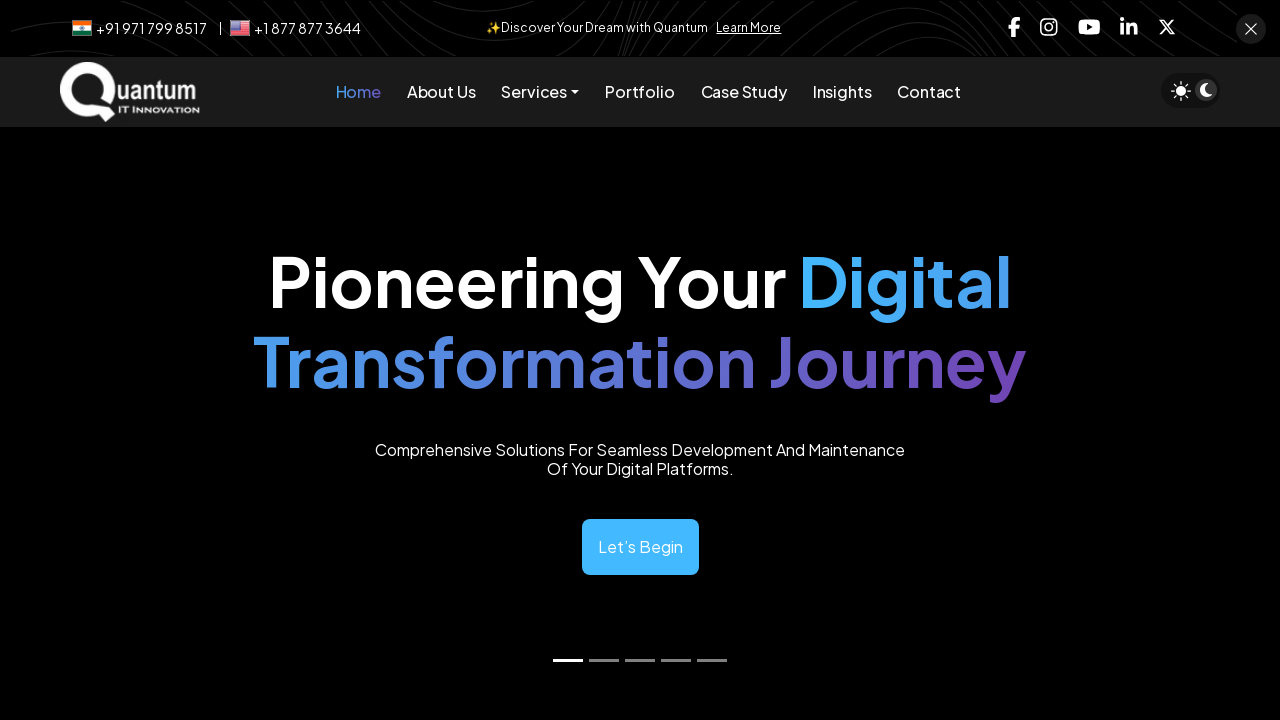

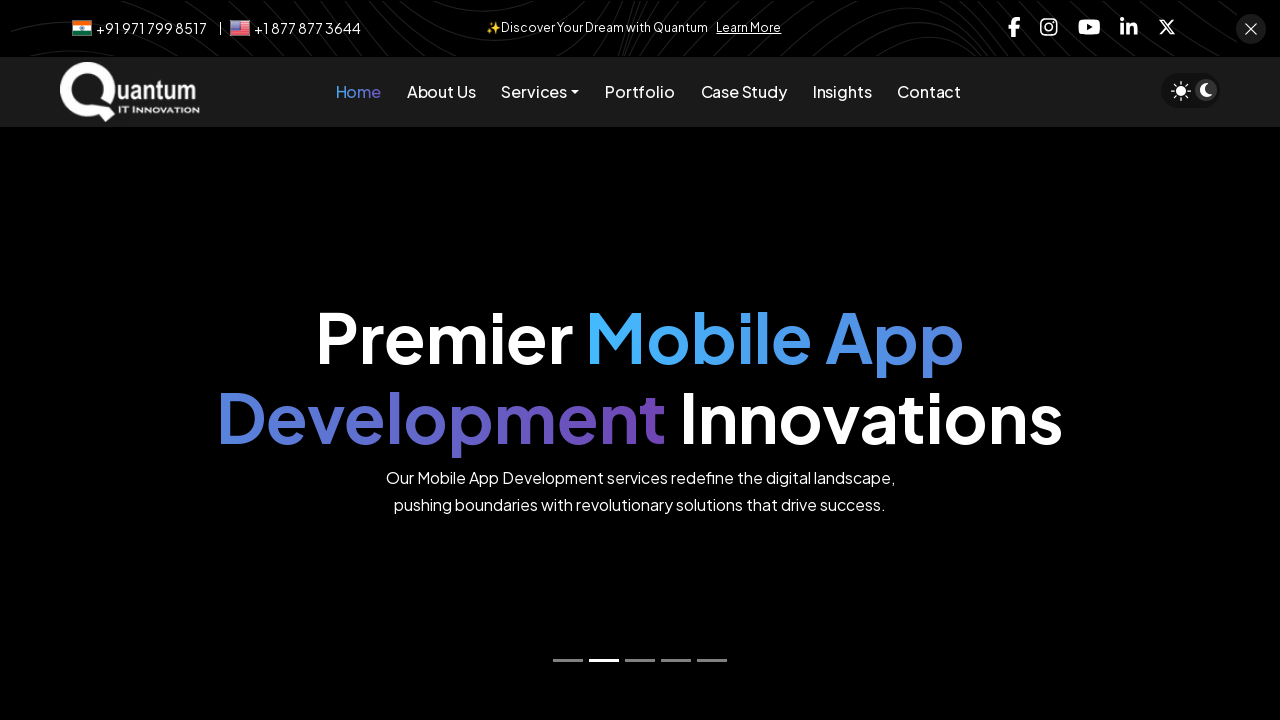